Tests the Crime & Thrillers category navigation by clicking the link and verifying the URL contains "crime"

Starting URL: http://danube-webshop.herokuapp.com/

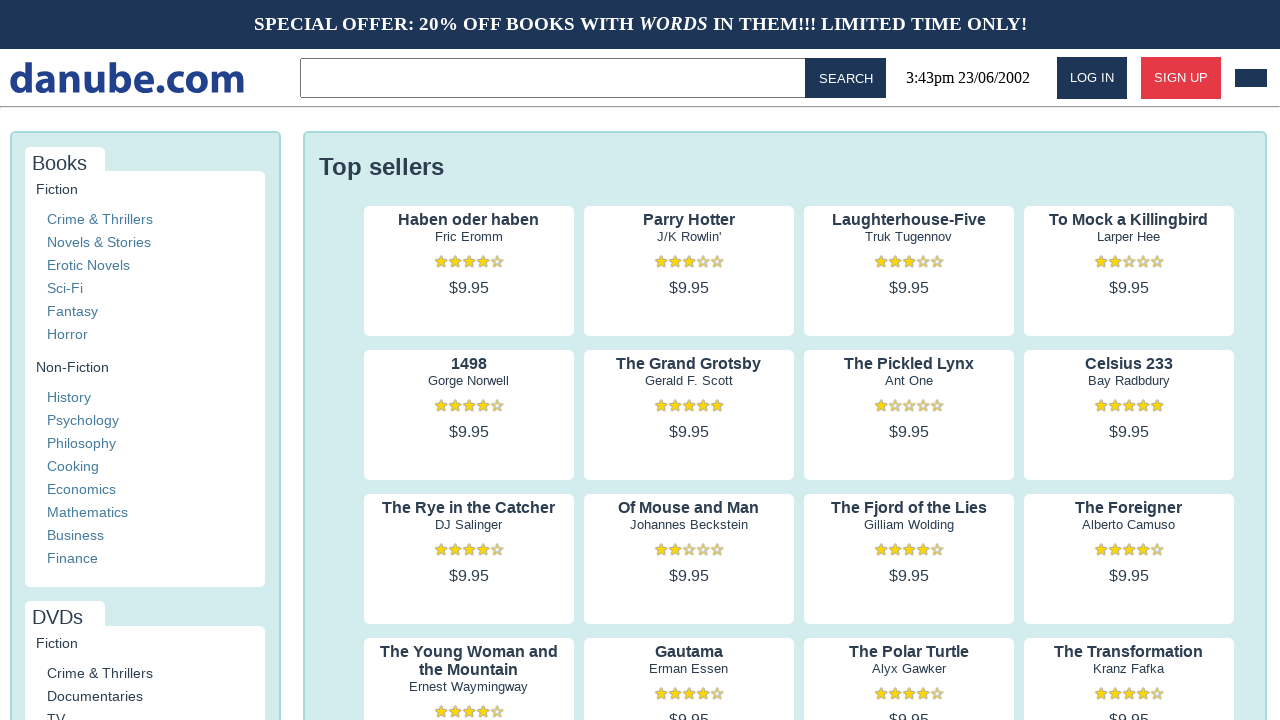

Clicked on Crime & Thrillers category link at (100, 219) on xpath=//a[contains(text(), 'Crime & Thrillers')]
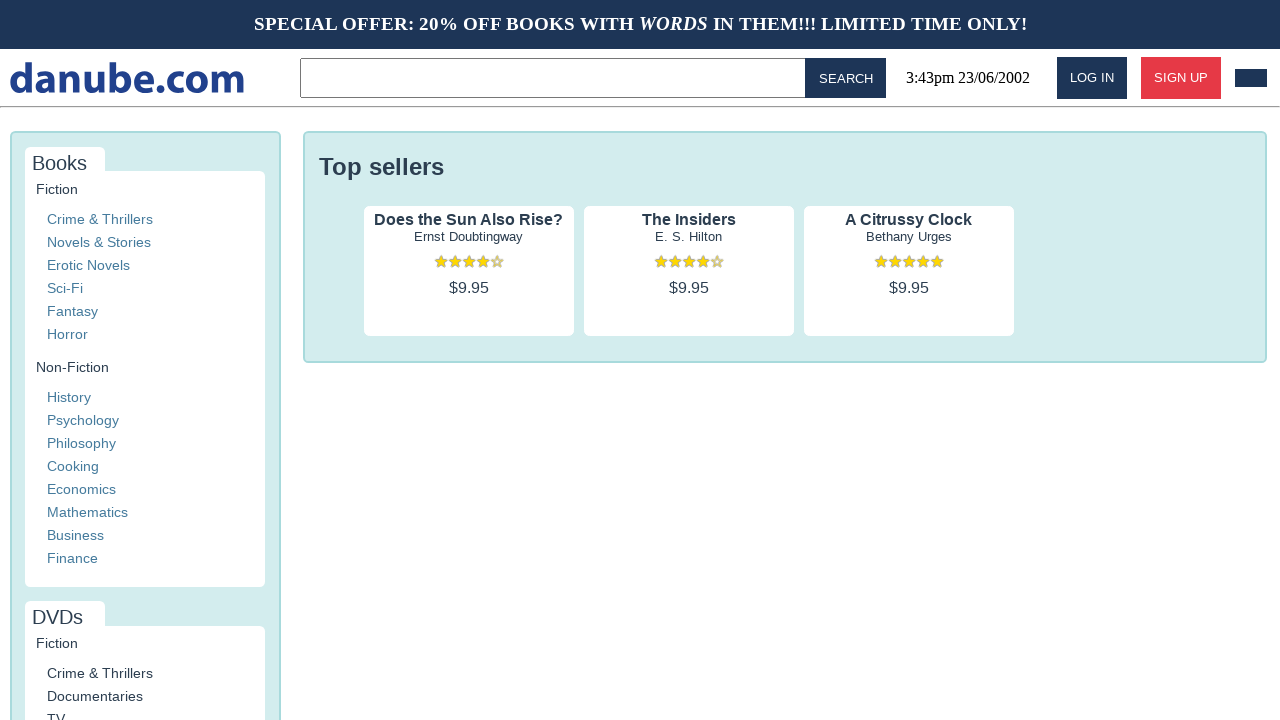

Verified that URL contains 'crime'
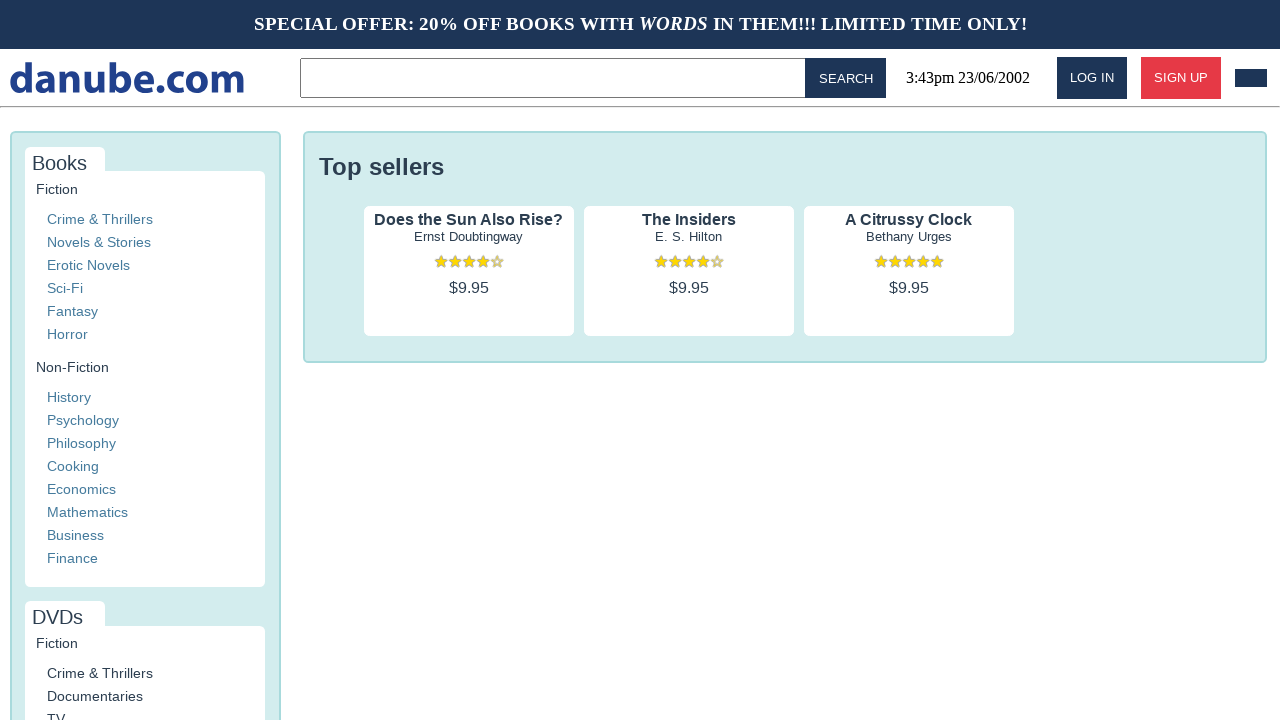

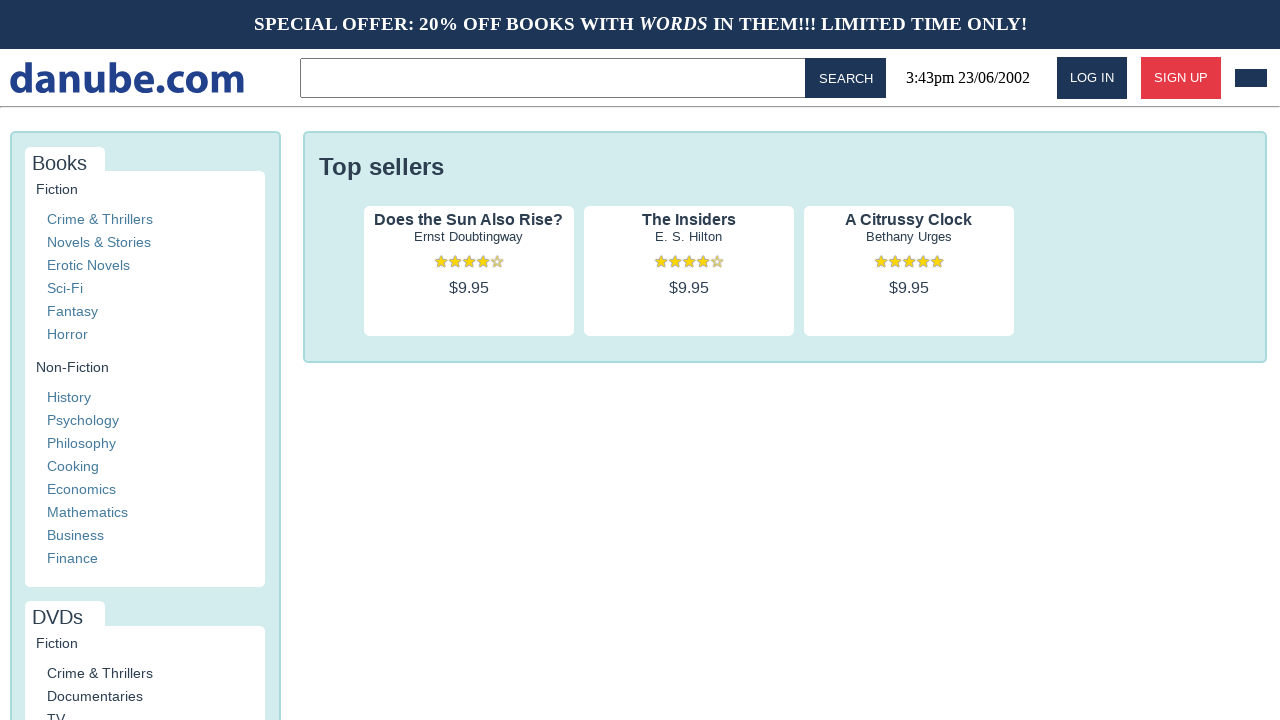